Tests passenger dropdown functionality by opening the passenger info dropdown, incrementing the adult passenger count 4 times using the increment button, and then closing the dropdown.

Starting URL: https://rahulshettyacademy.com/dropdownsPractise/

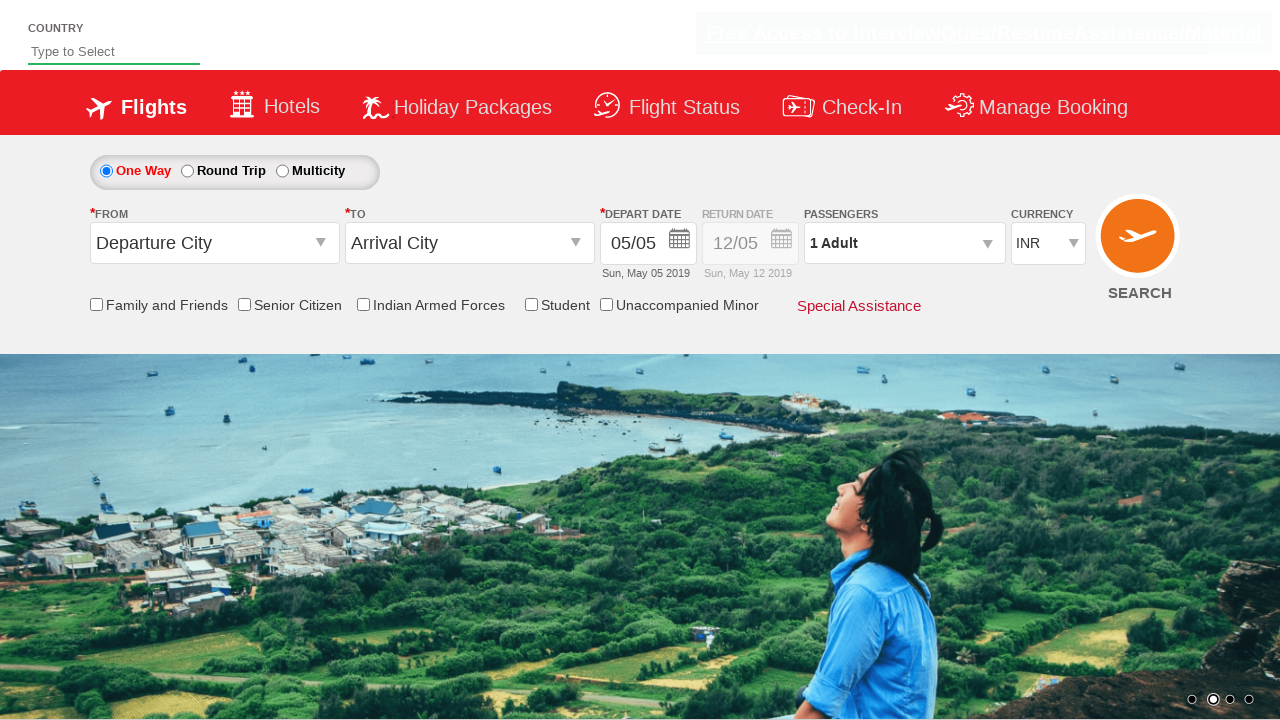

Clicked on passenger info dropdown to open it at (904, 243) on #divpaxinfo
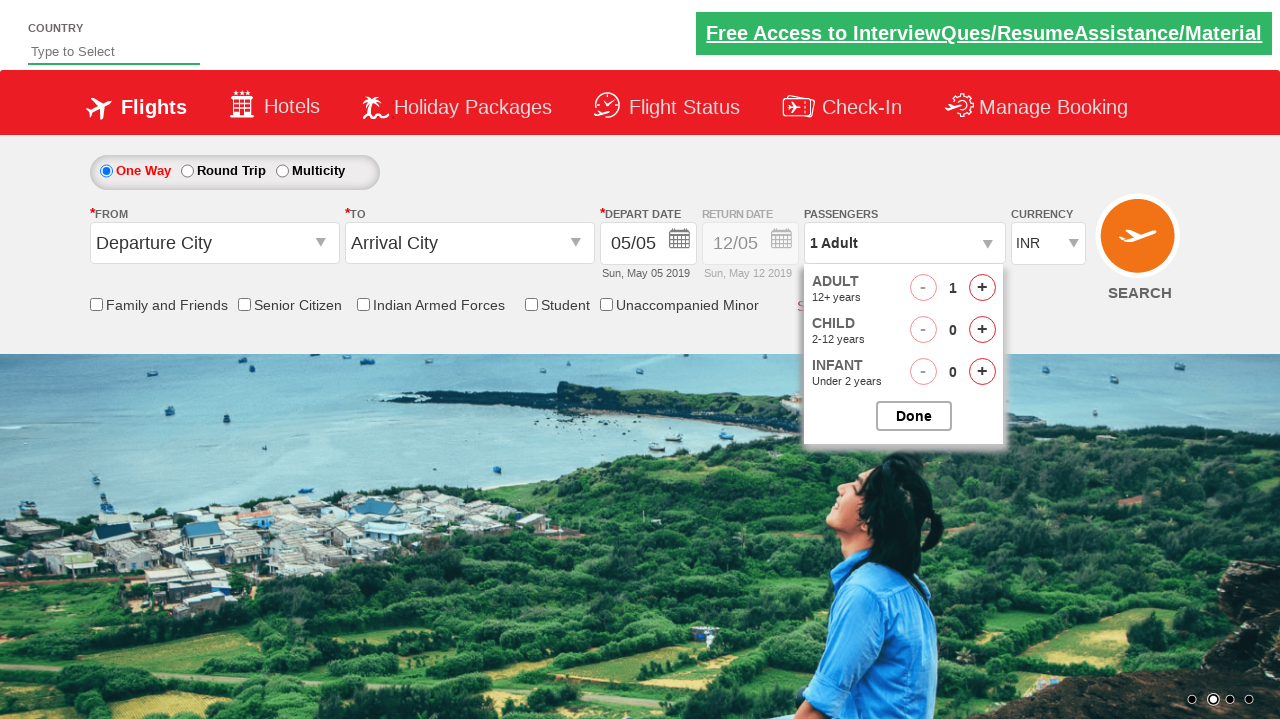

Waited 500ms for dropdown to be visible
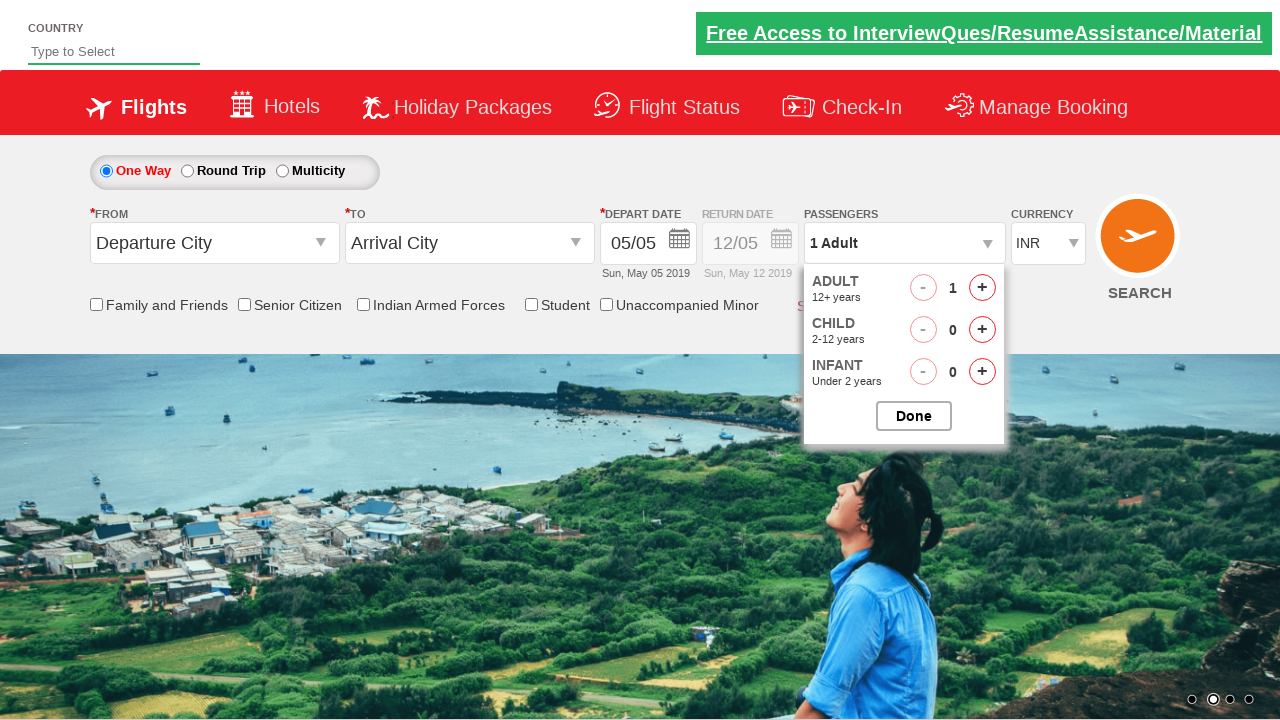

Incremented adult passenger count (iteration 1 of 4) at (982, 288) on #hrefIncAdt
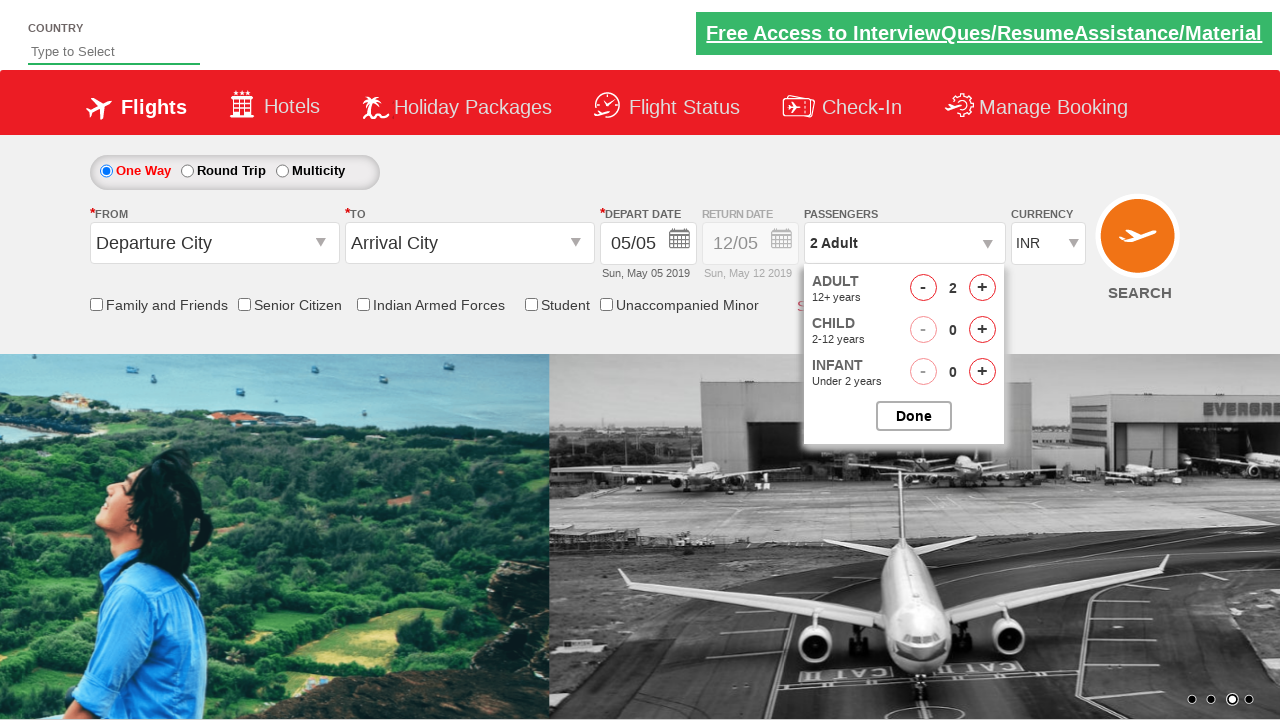

Incremented adult passenger count (iteration 2 of 4) at (982, 288) on #hrefIncAdt
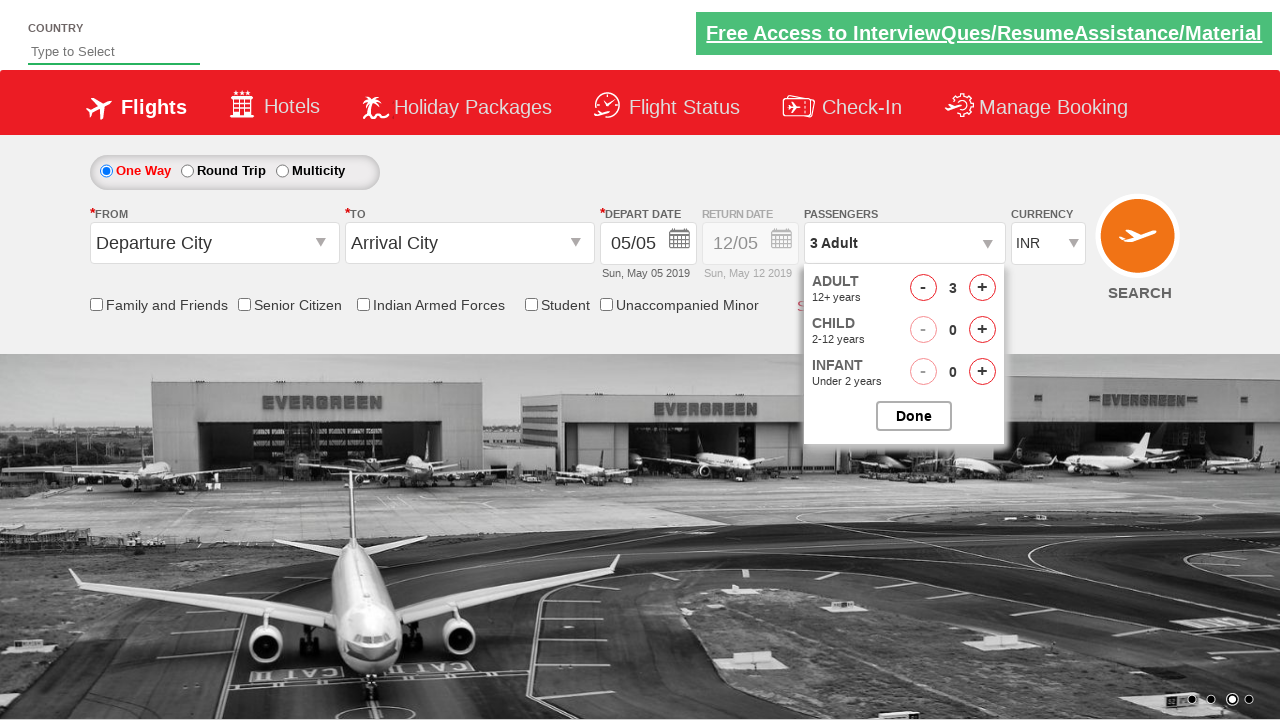

Incremented adult passenger count (iteration 3 of 4) at (982, 288) on #hrefIncAdt
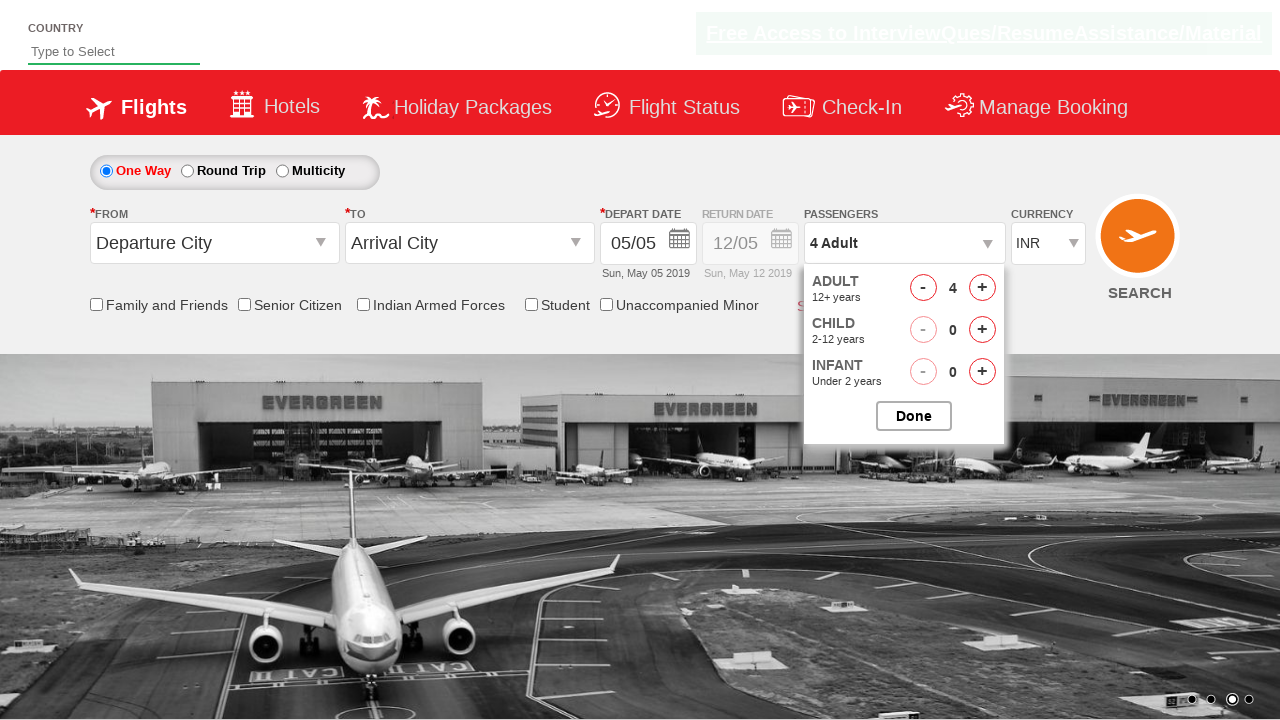

Incremented adult passenger count (iteration 4 of 4) at (982, 288) on #hrefIncAdt
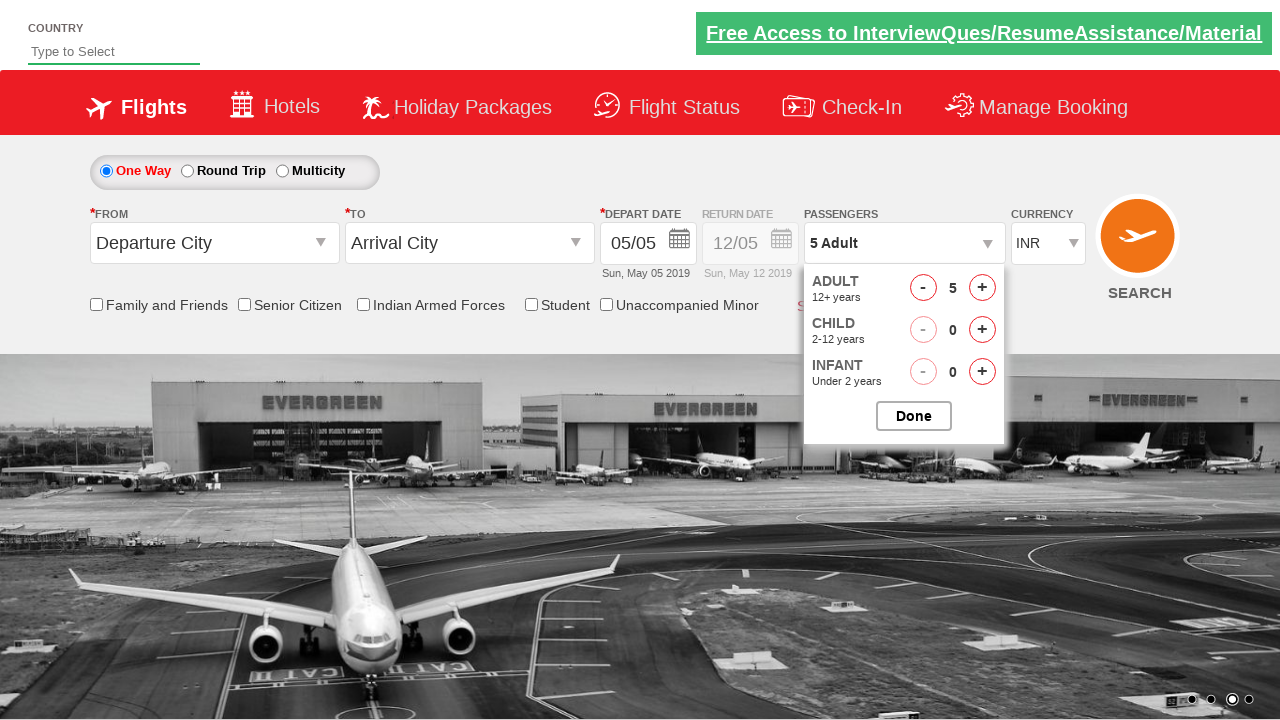

Closed the passenger options dropdown at (914, 416) on #btnclosepaxoption
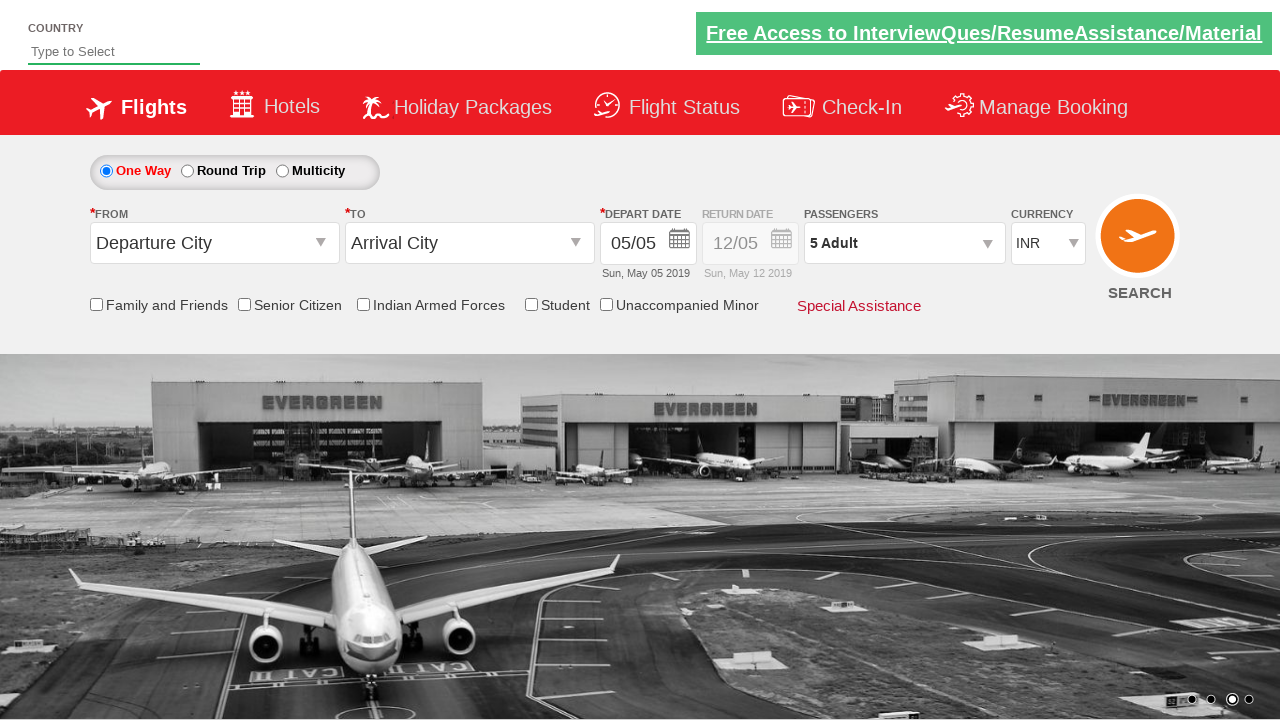

Verified passenger info dropdown element is present
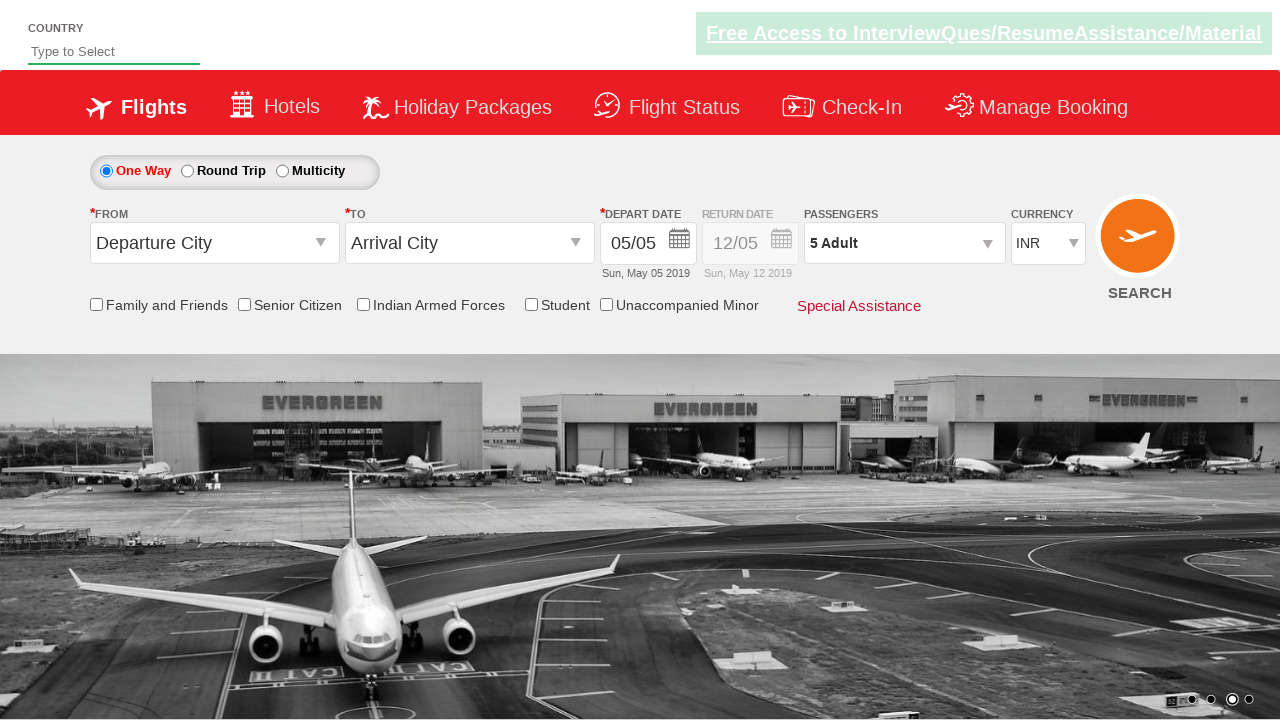

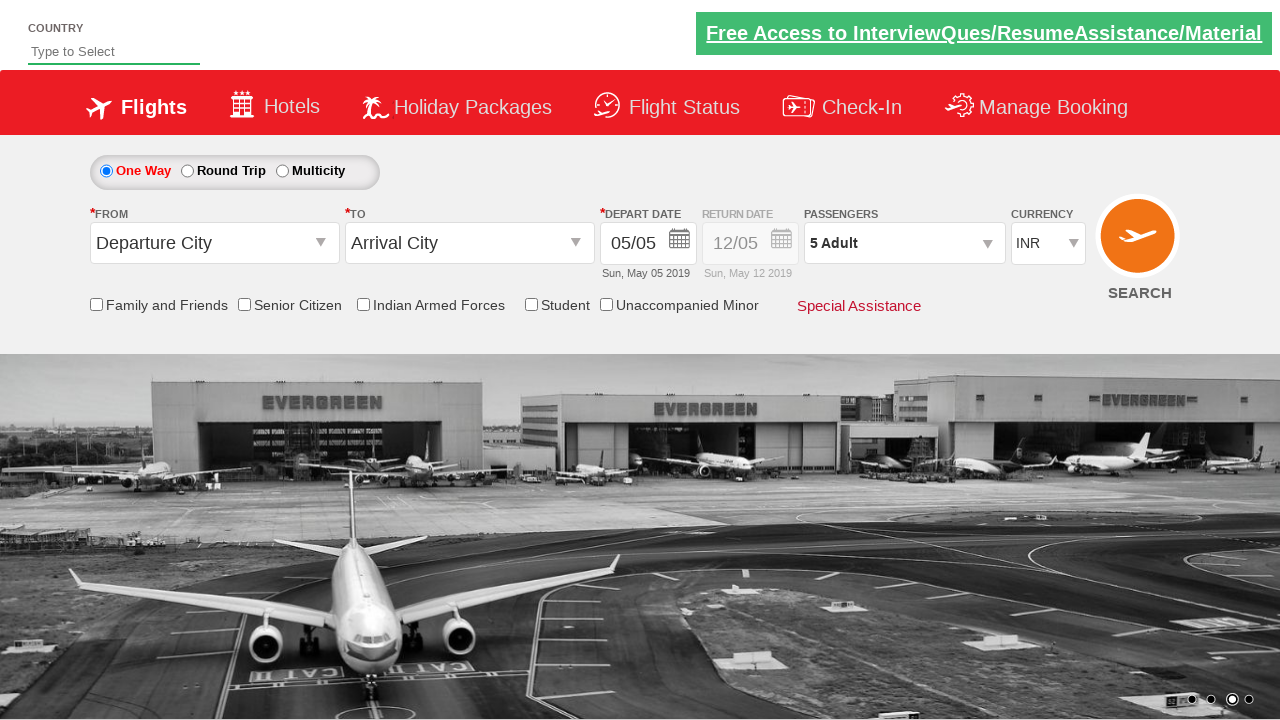